Tests that Clear completed button is hidden when no items are completed

Starting URL: https://demo.playwright.dev/todomvc

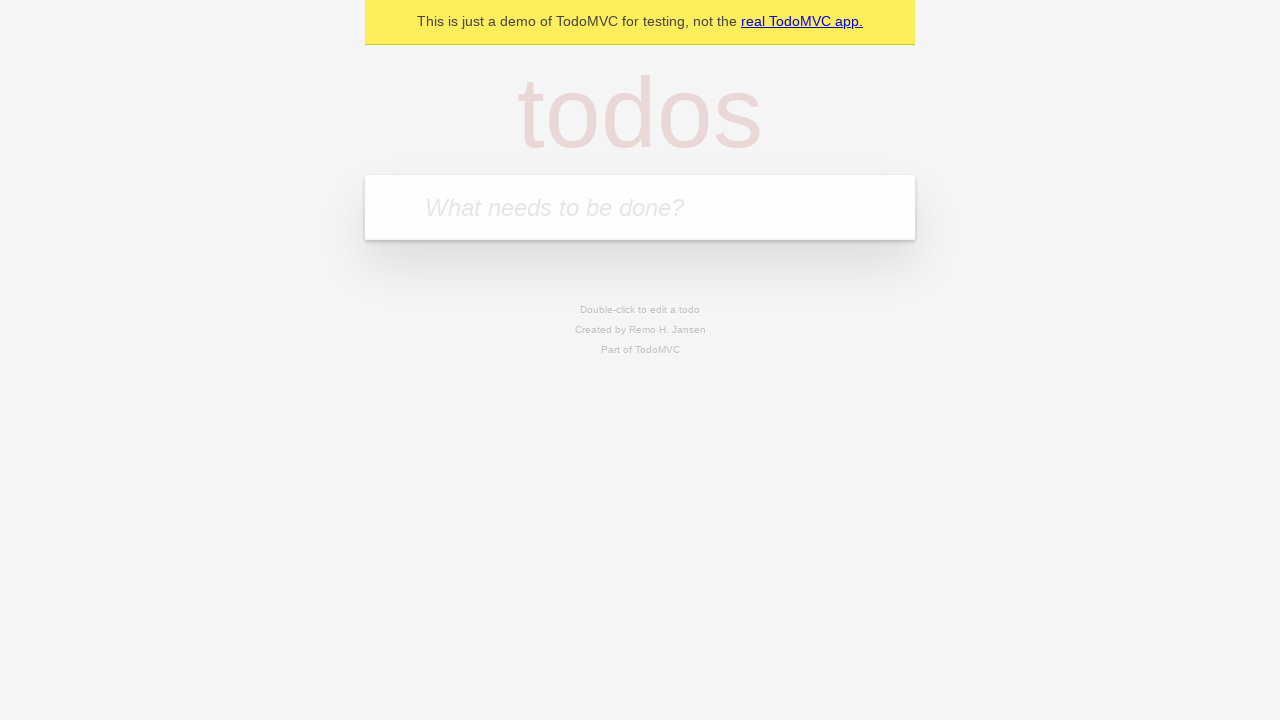

Filled todo input with 'buy some cheese' on [placeholder='What needs to be done?']
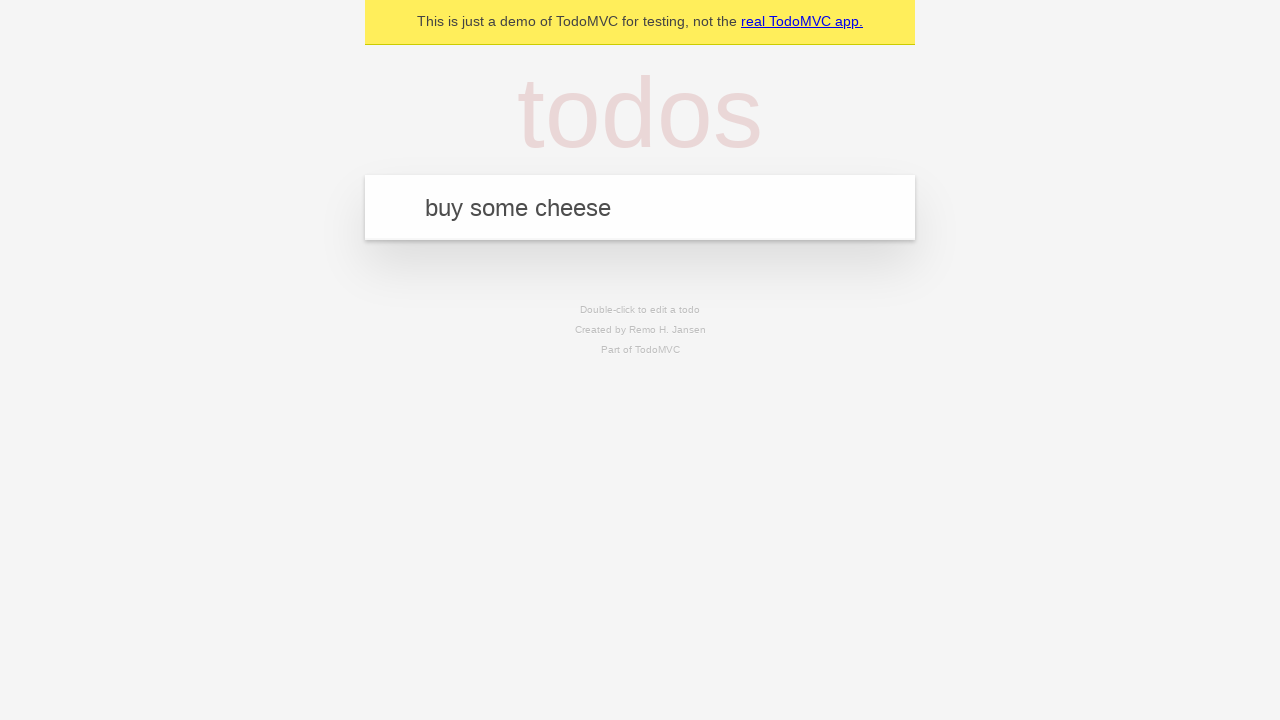

Pressed Enter to add first todo item on [placeholder='What needs to be done?']
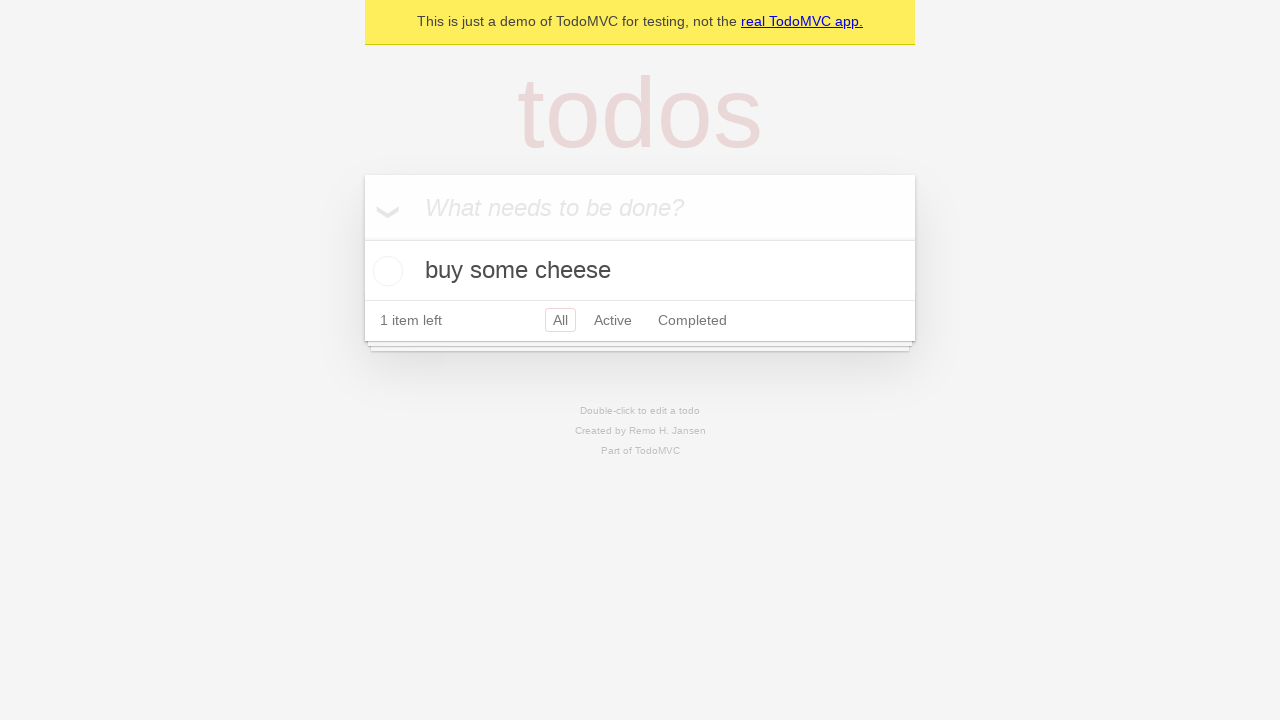

Filled todo input with 'feed the cat' on [placeholder='What needs to be done?']
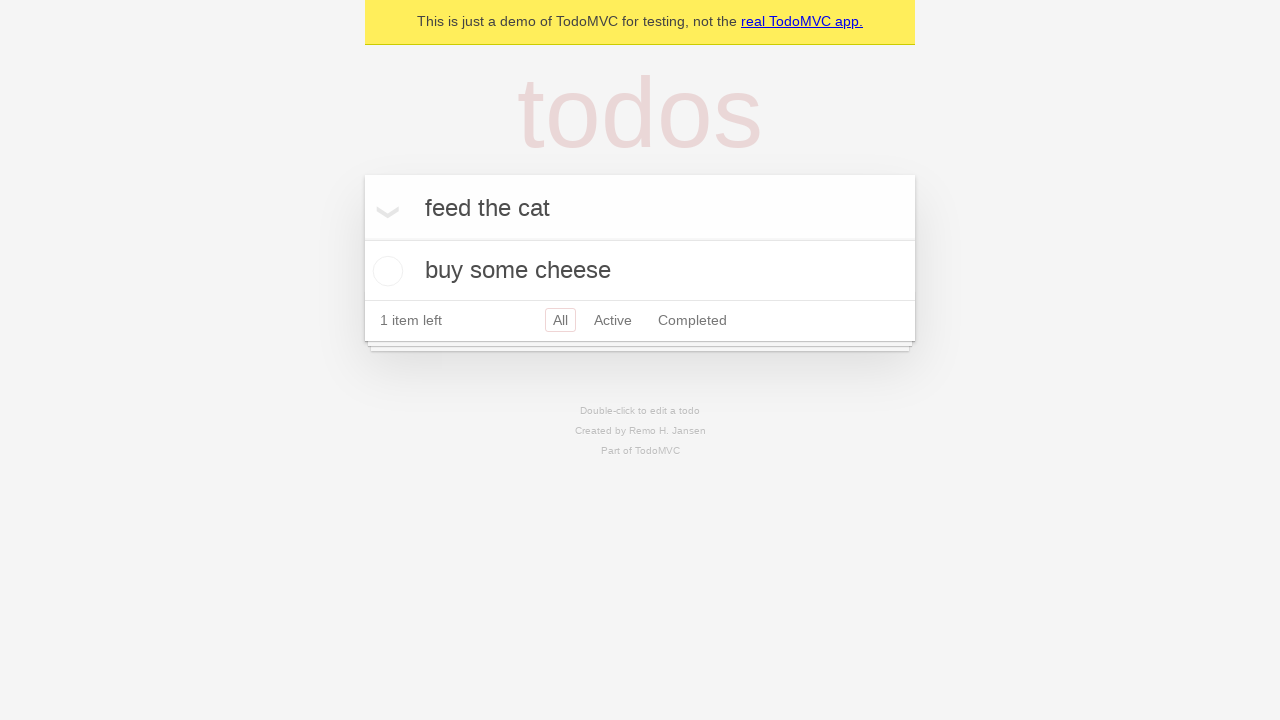

Pressed Enter to add second todo item on [placeholder='What needs to be done?']
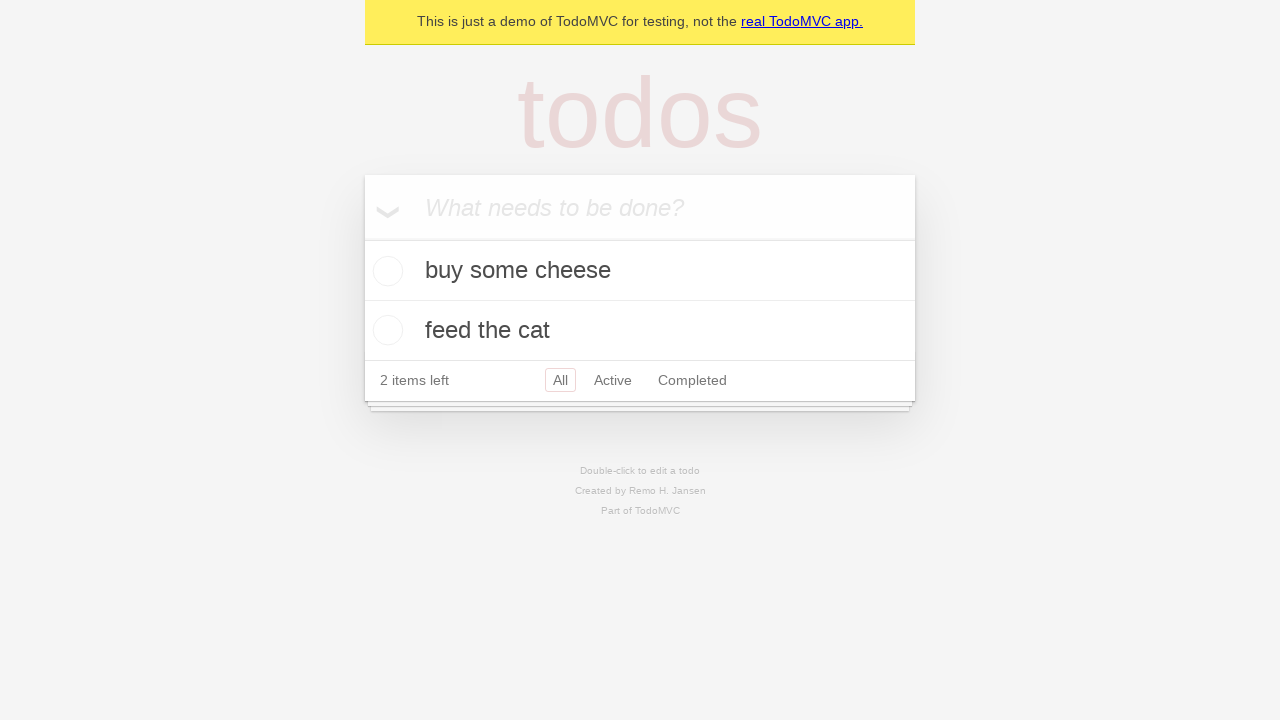

Filled todo input with 'book a doctors appointment' on [placeholder='What needs to be done?']
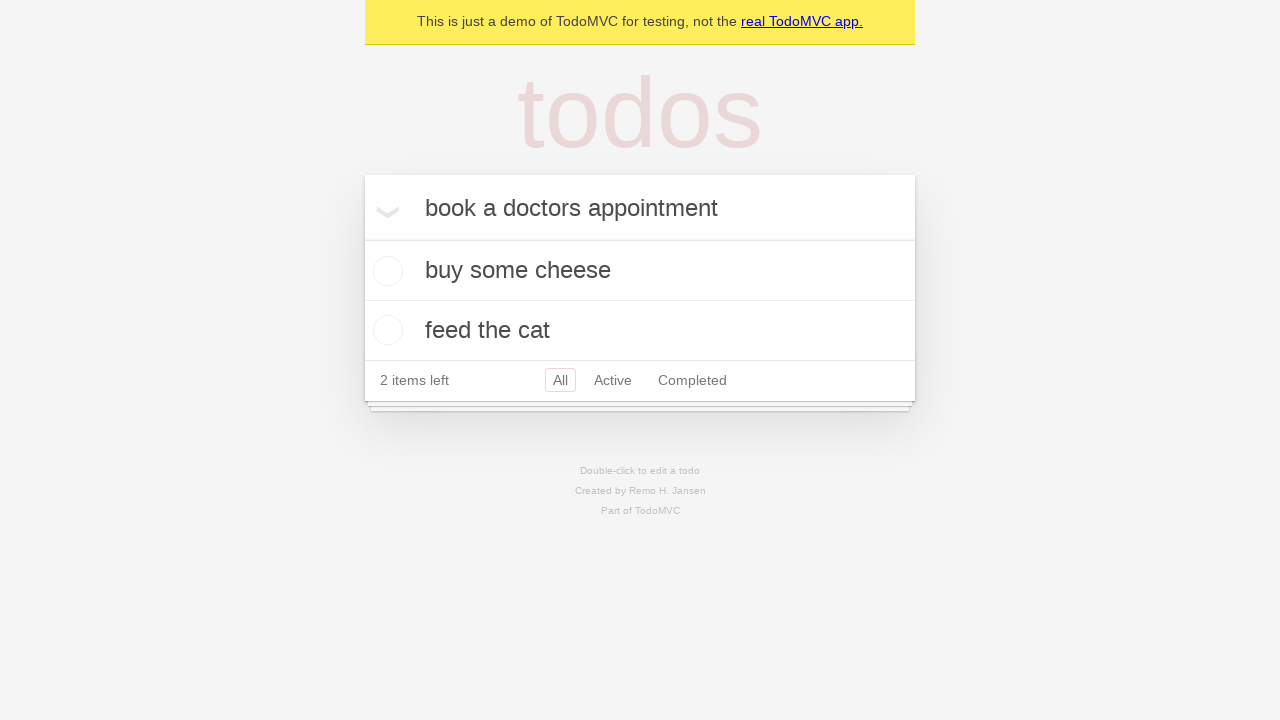

Pressed Enter to add third todo item on [placeholder='What needs to be done?']
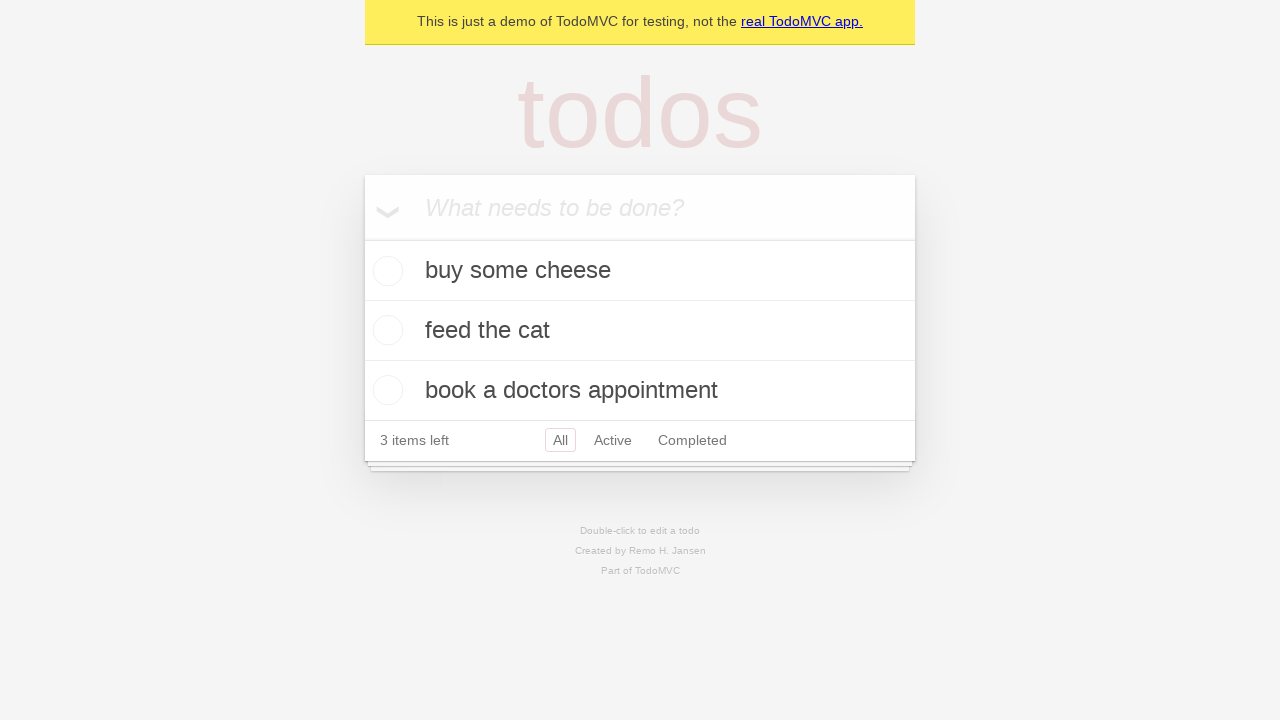

Checked the first todo item as completed at (385, 271) on .todo-list li .toggle >> nth=0
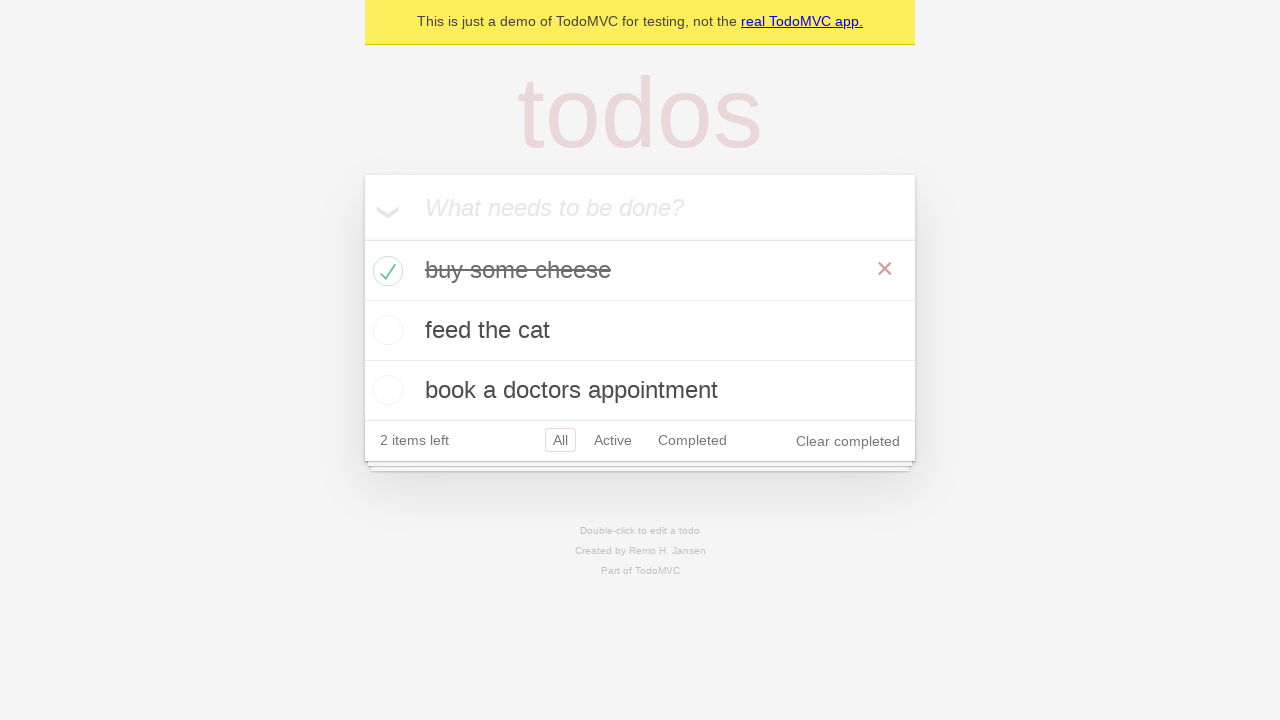

Clicked Clear completed button to remove completed items at (848, 441) on role=button[name='Clear completed']
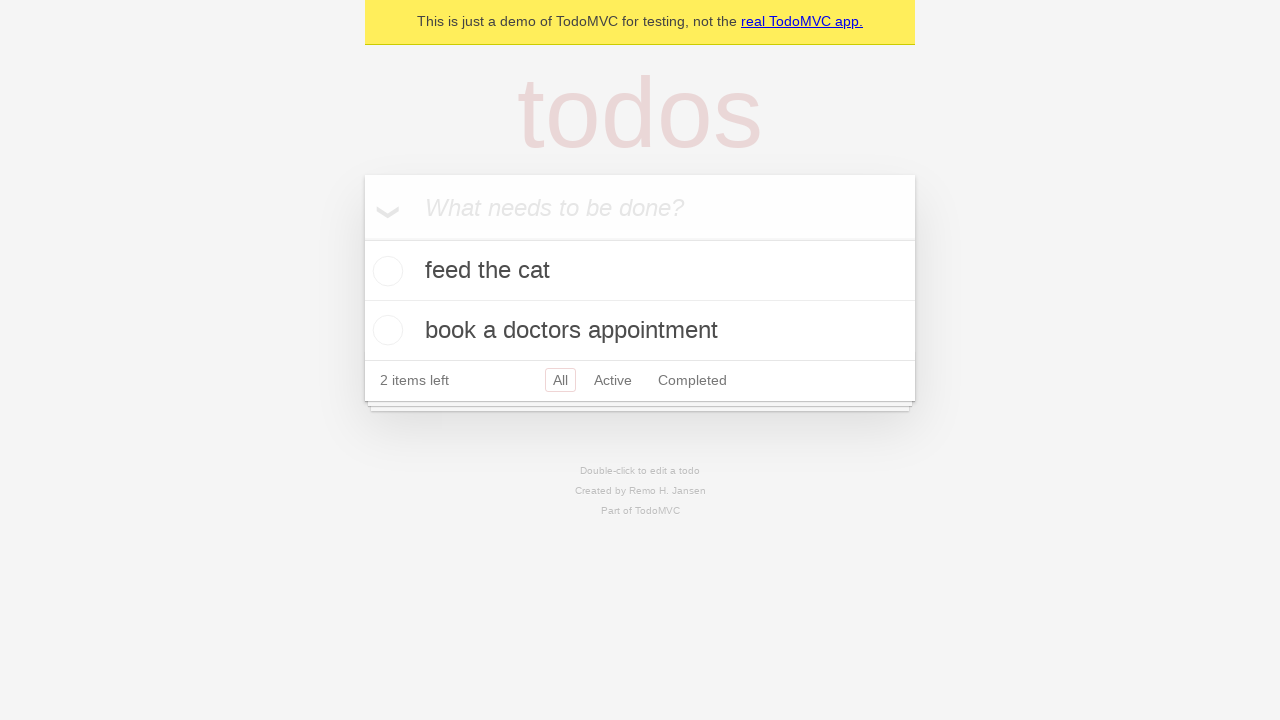

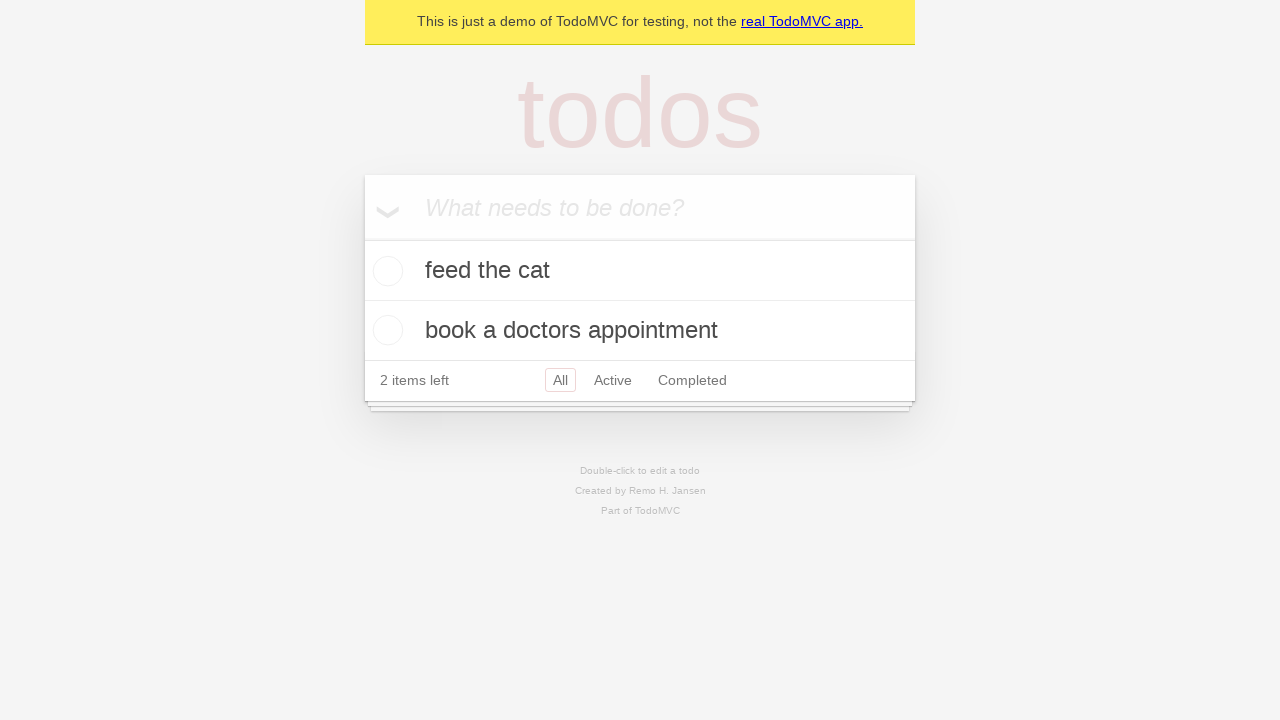